Tests navigation and search functionality on dehieu.vn by handling a potential popup, clicking on courses link, and searching for a specific course

Starting URL: https://dehieu.vn

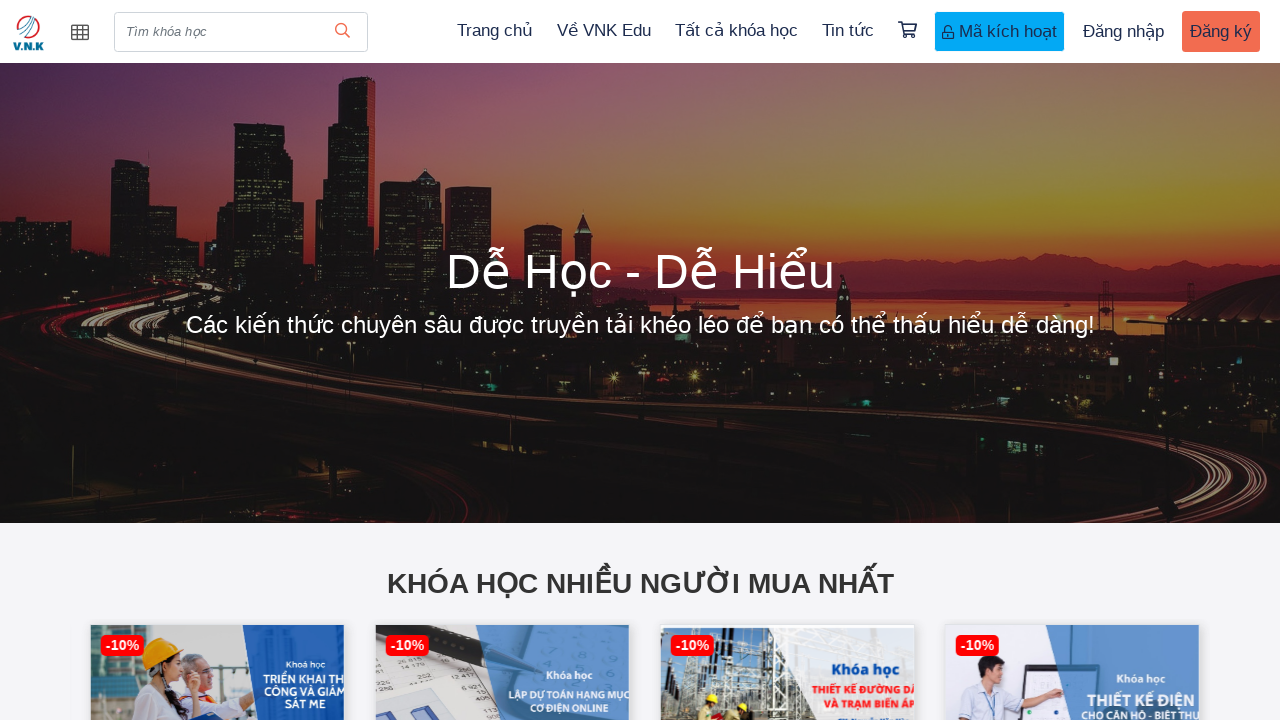

Waited for page to load (networkidle)
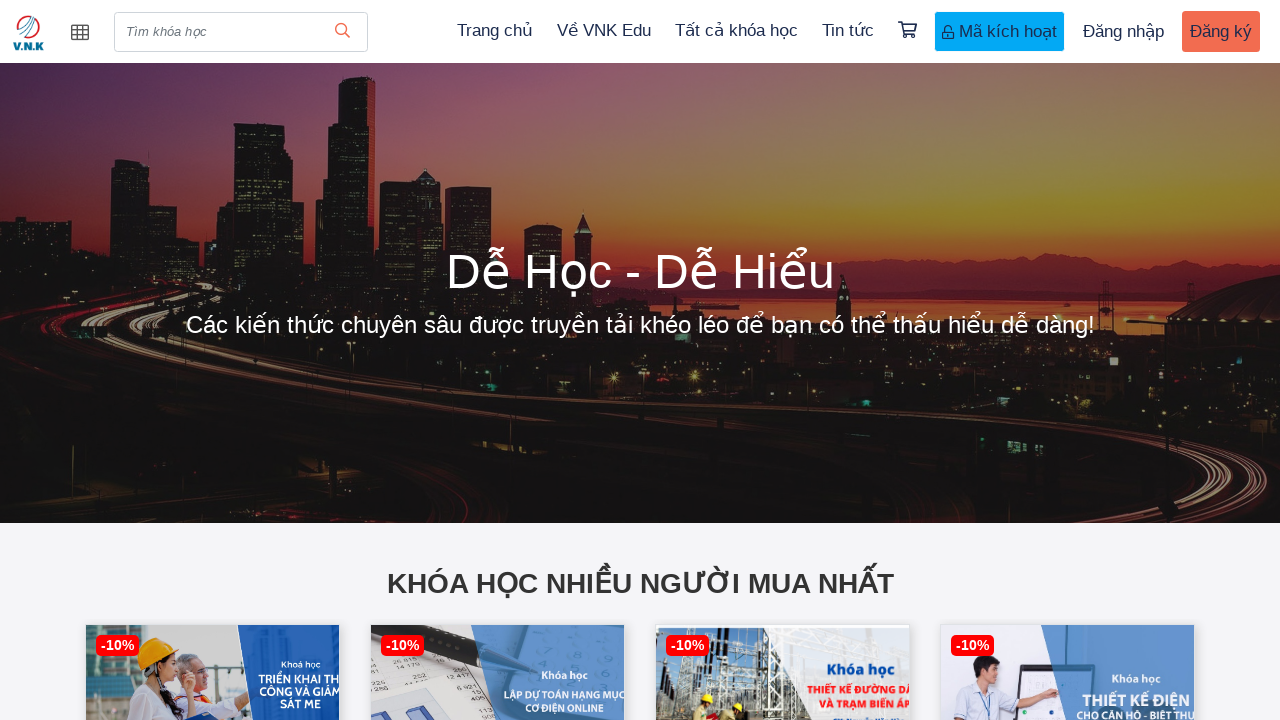

Located popup-content elements
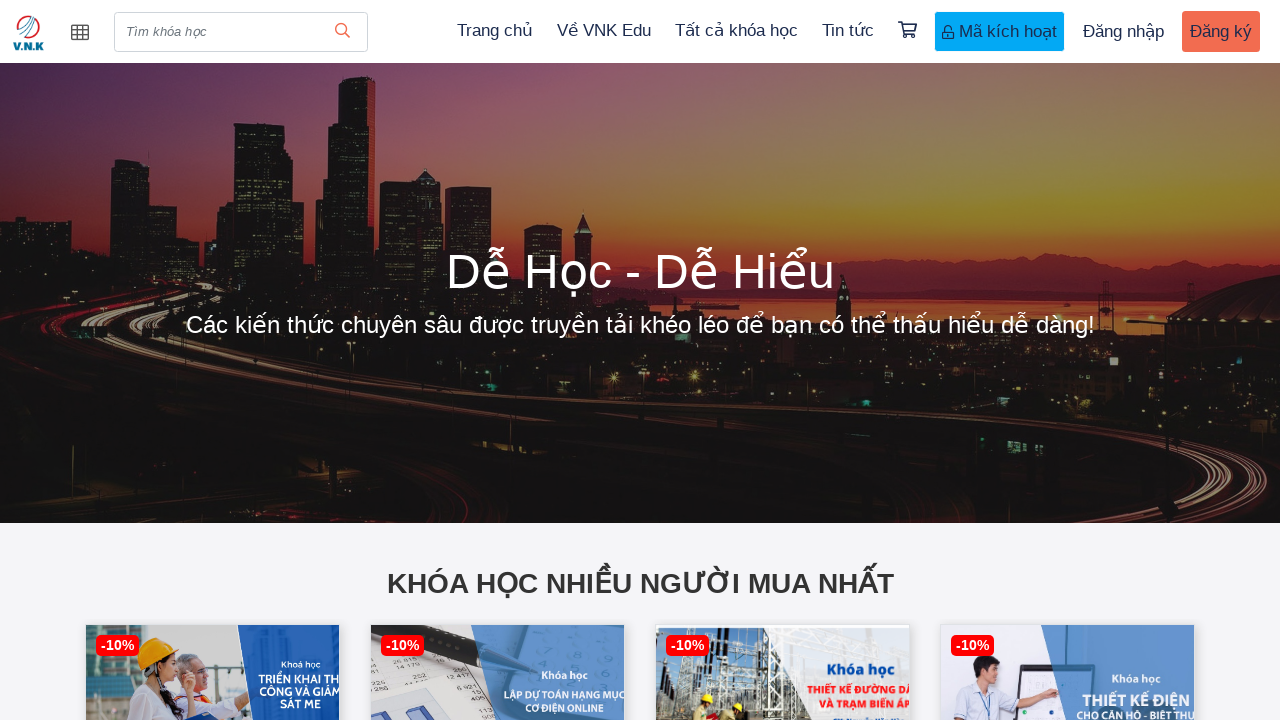

Clicked on 'All courses' link using JavaScript
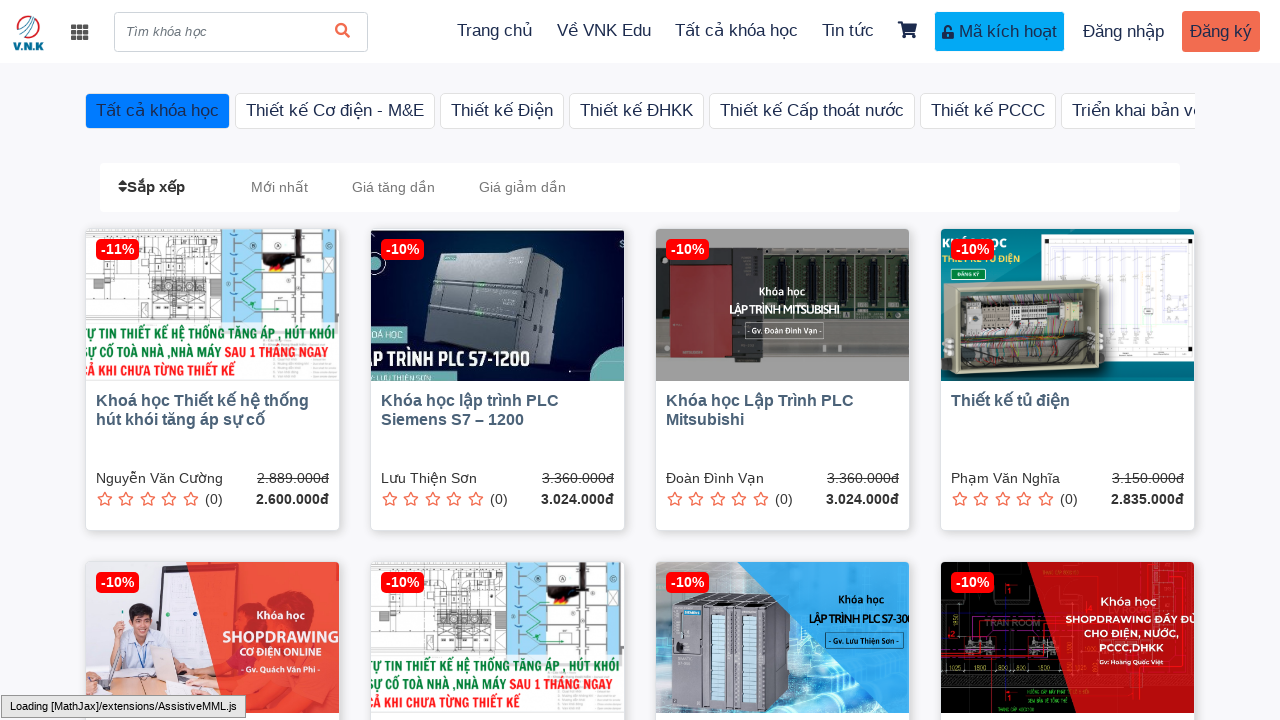

Waited for page to load after clicking courses link (networkidle)
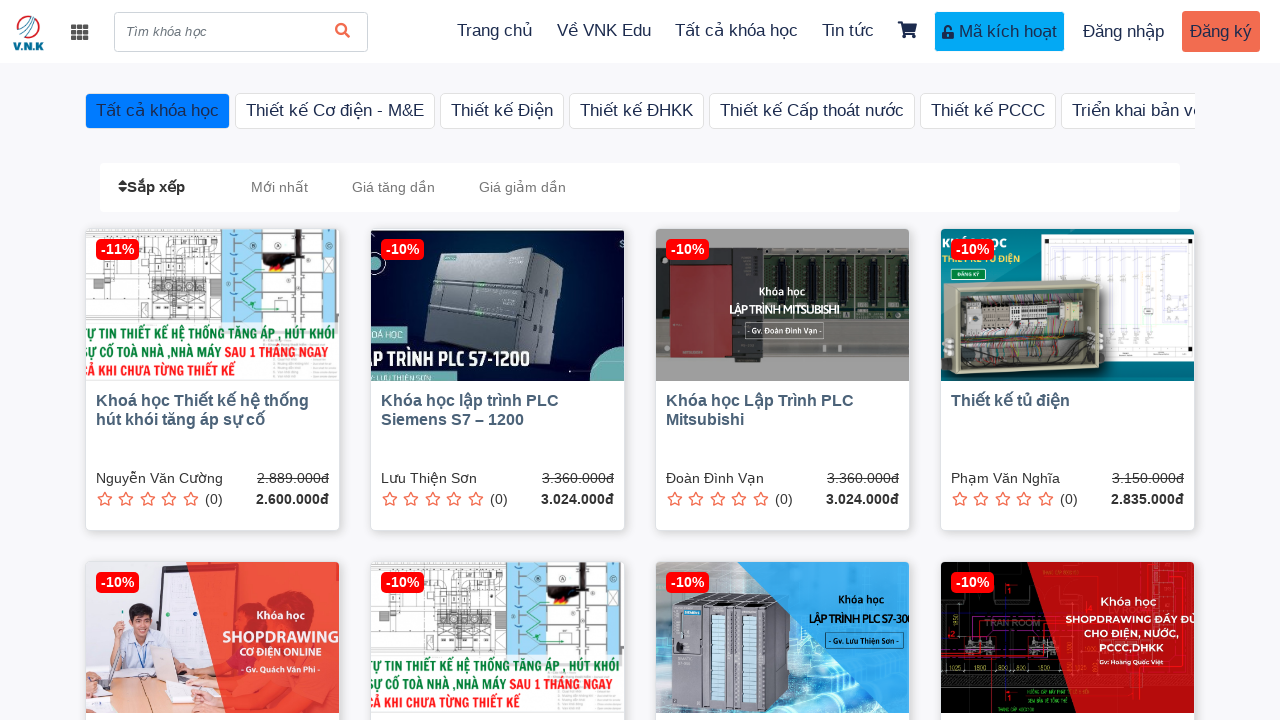

Filled search input with 'Khóa học Thiết kế và Thi công Hệ Thống BMS' on input[placeholder='Tìm khóa học']
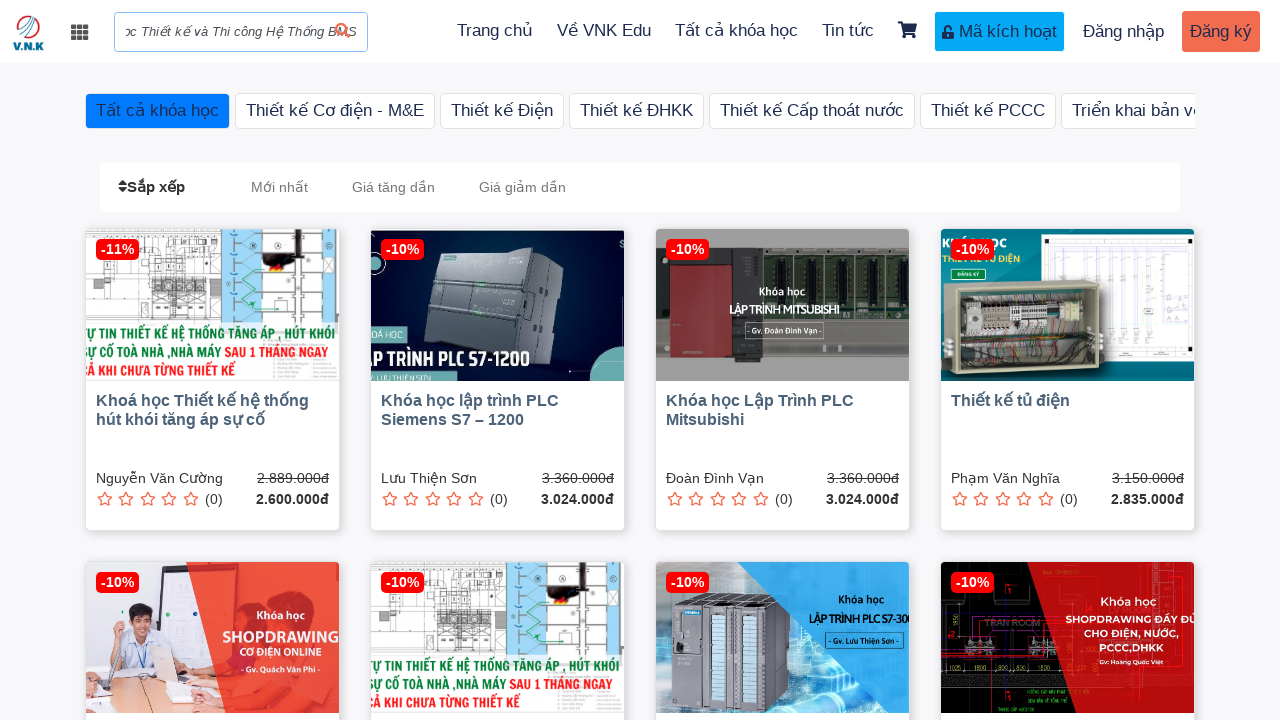

Clicked search button to search for course at (342, 32) on button.header-search-style
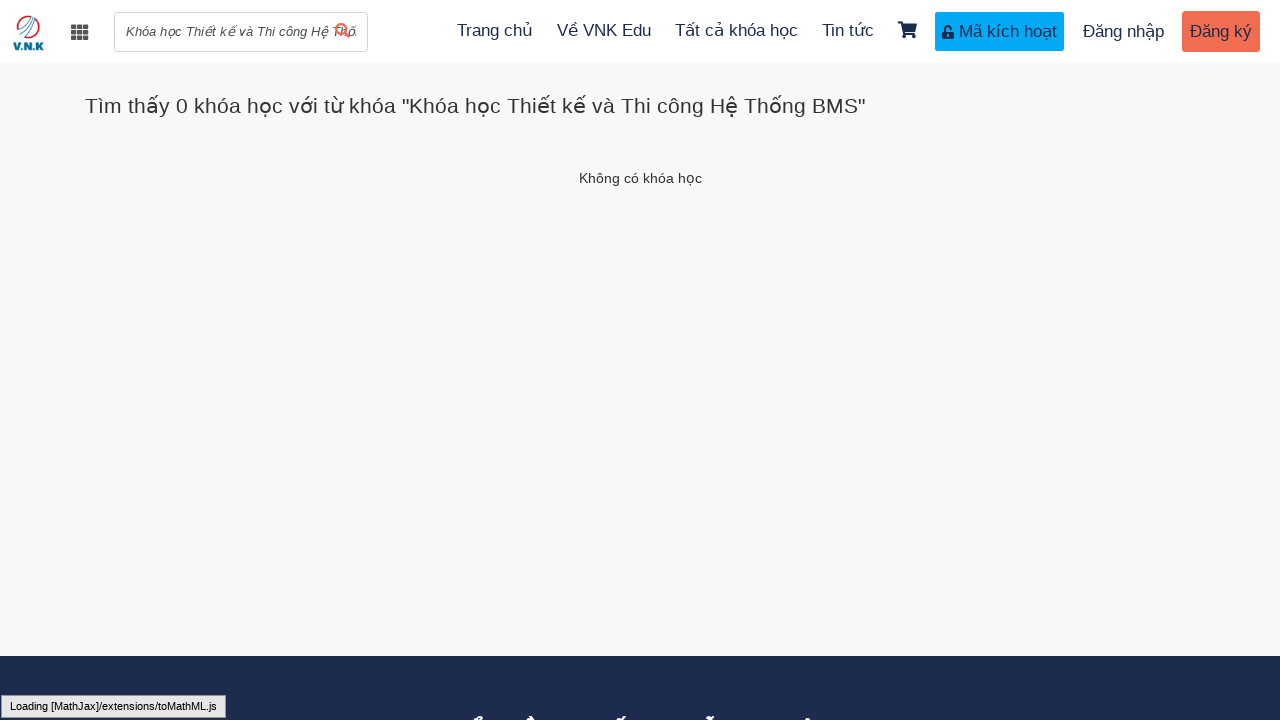

Waited for search results to load (networkidle)
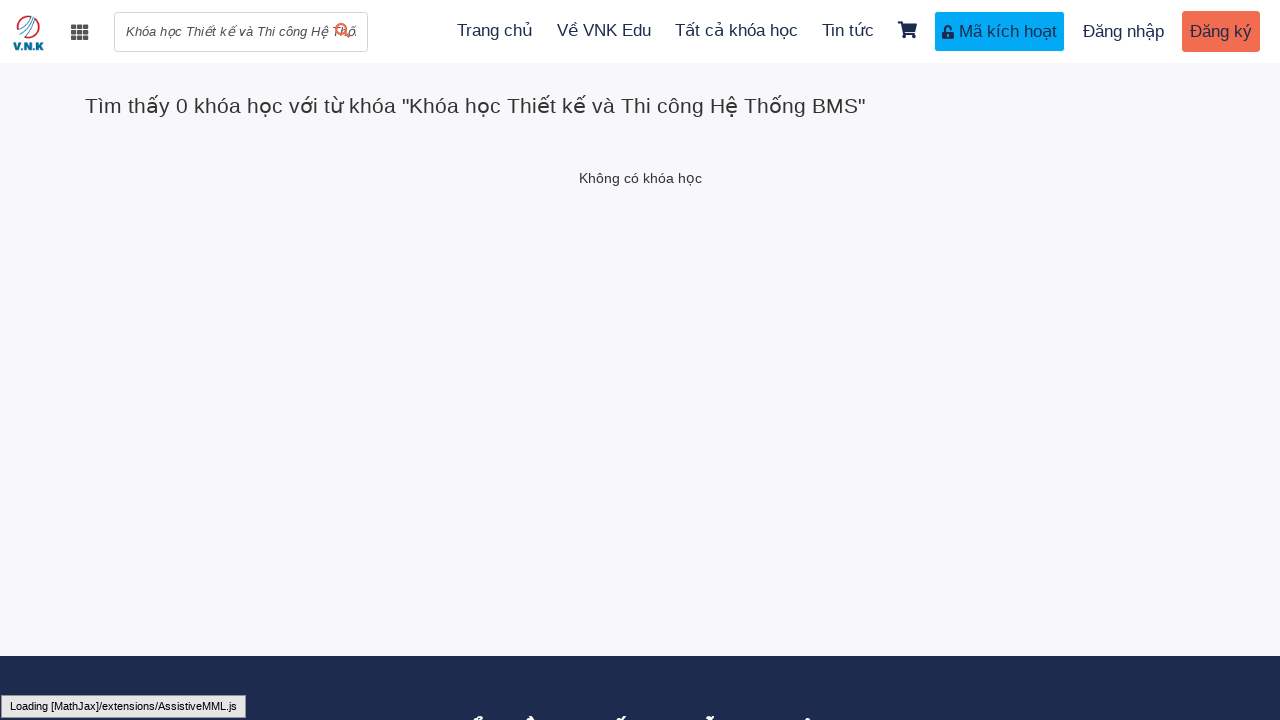

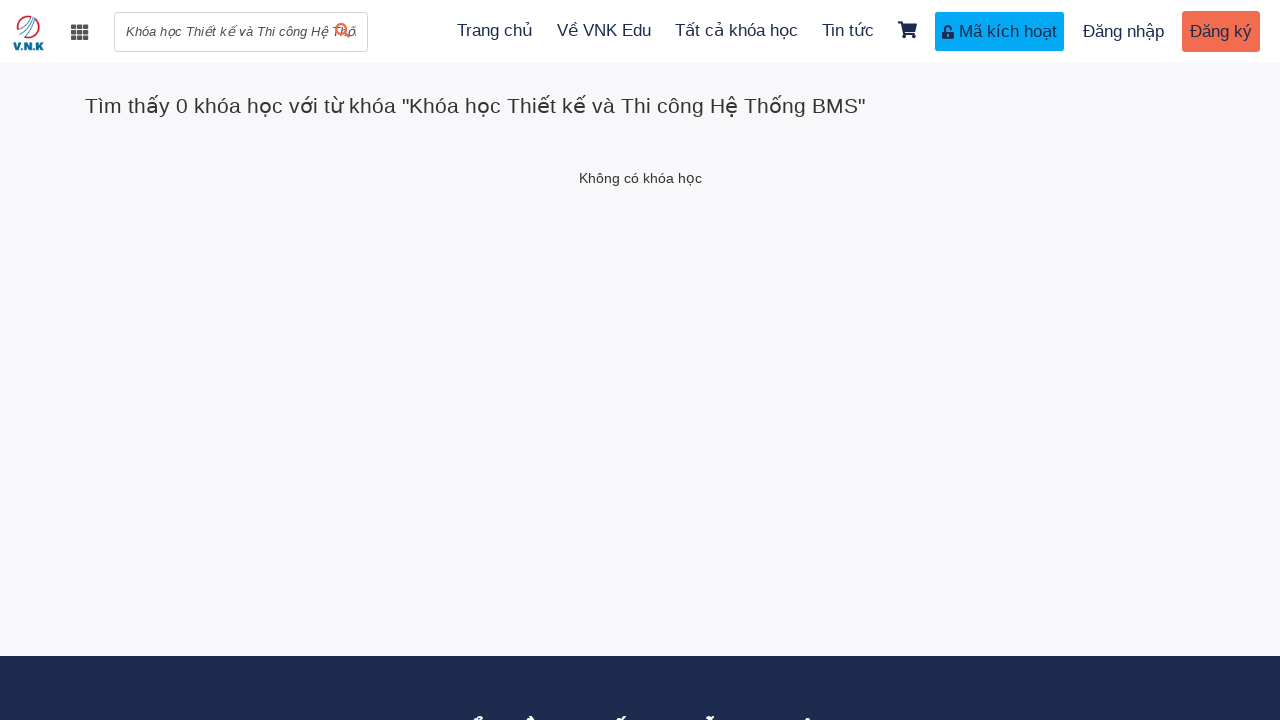